Tests navigation to the Checkboxes page by clicking the link and verifying the page title

Starting URL: http://the-internet.herokuapp.com/

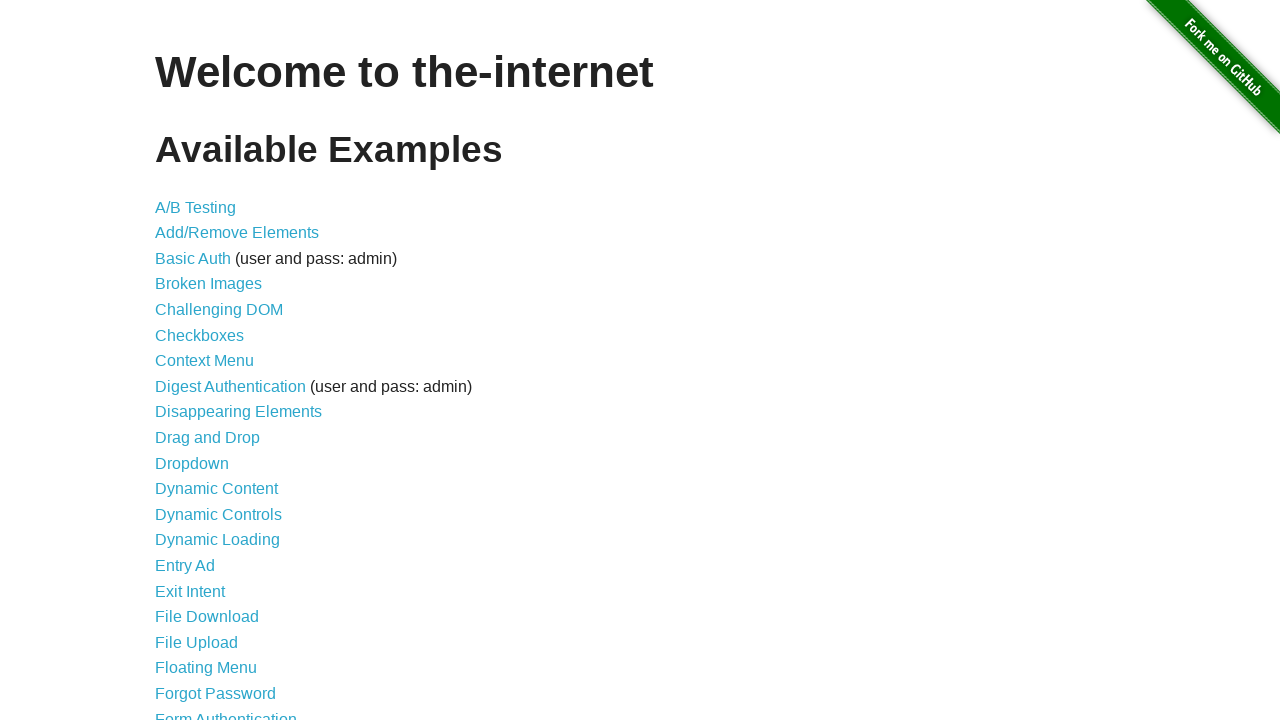

Clicked on 'Checkboxes' link at (200, 335) on a:has-text('Checkboxes')
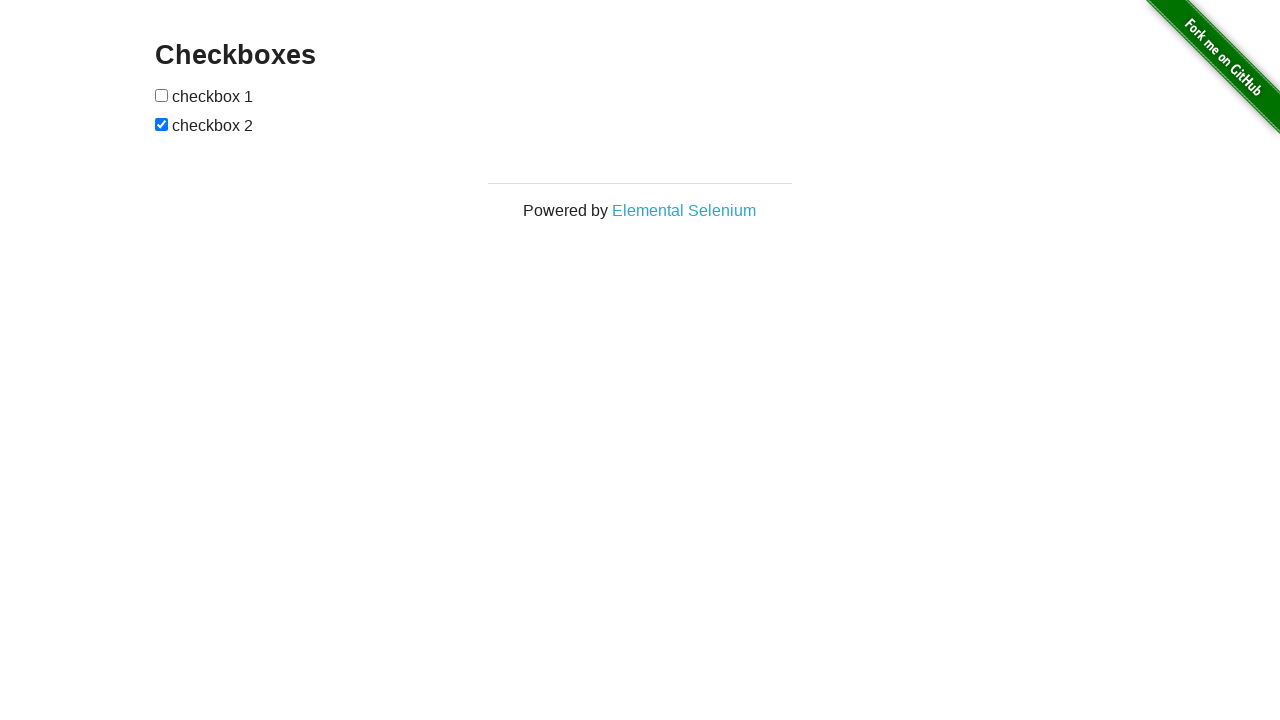

Page title element loaded
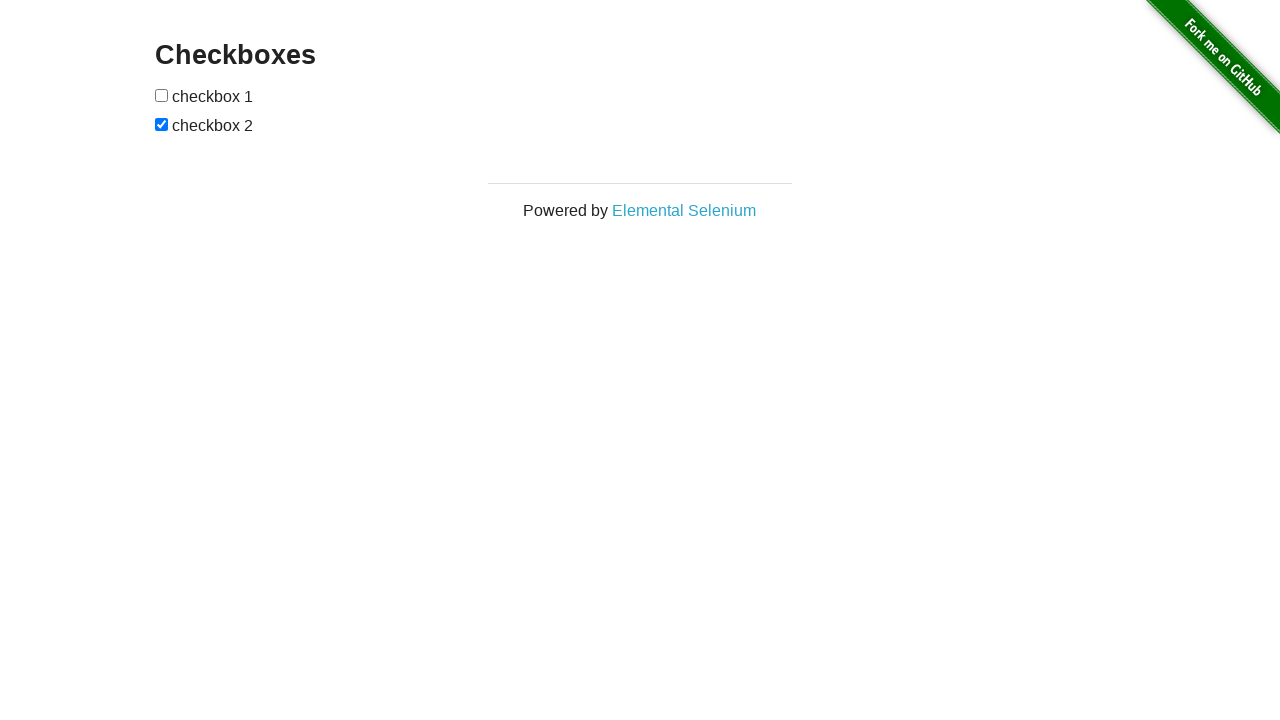

Retrieved page title text
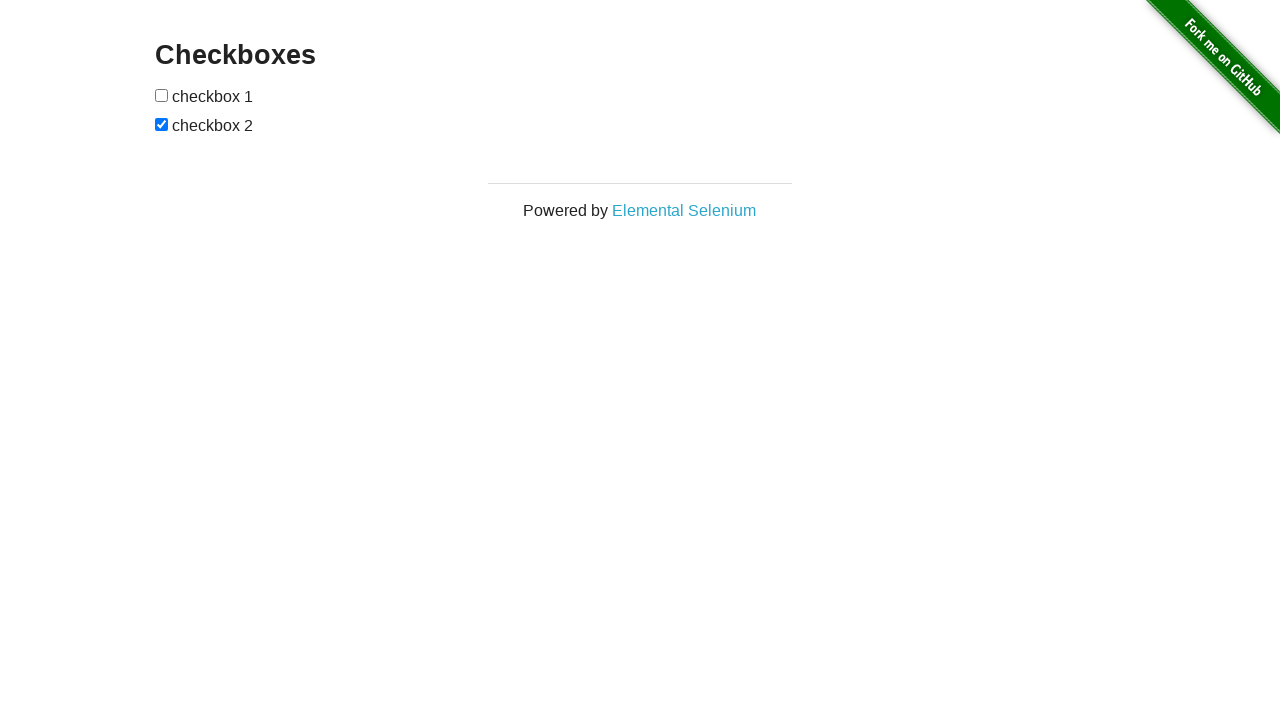

Verified page title is 'Checkboxes'
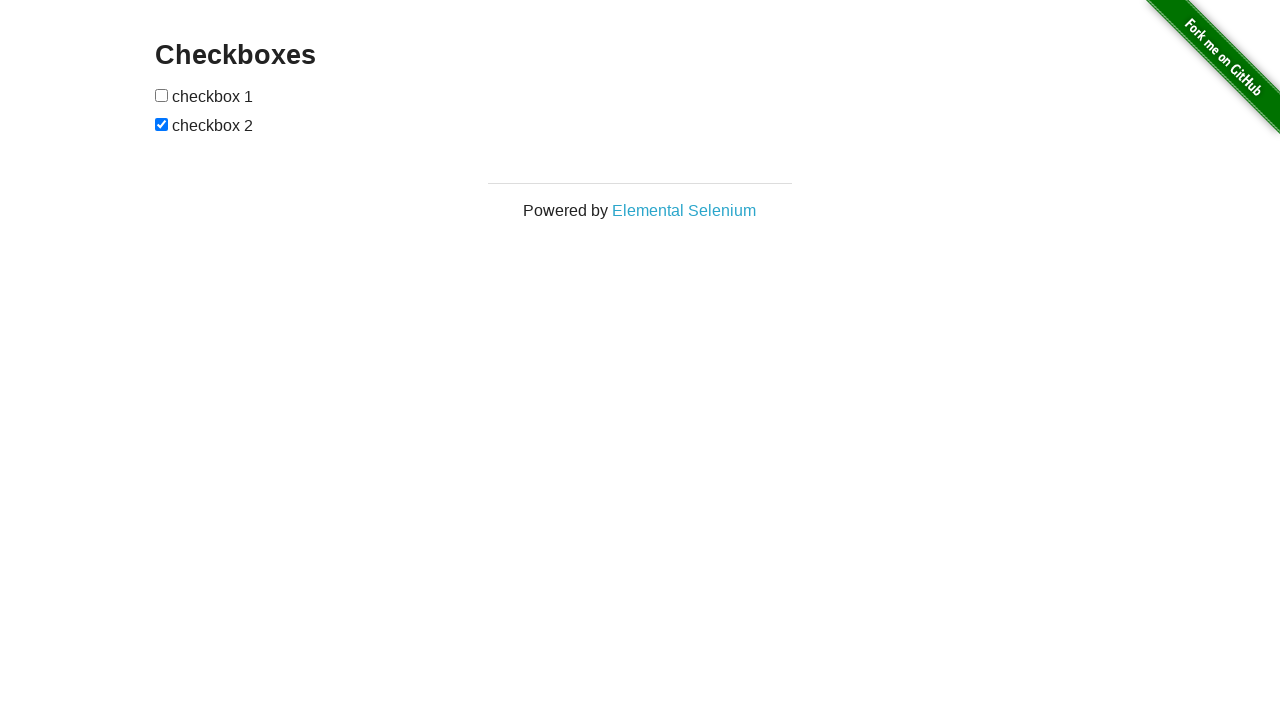

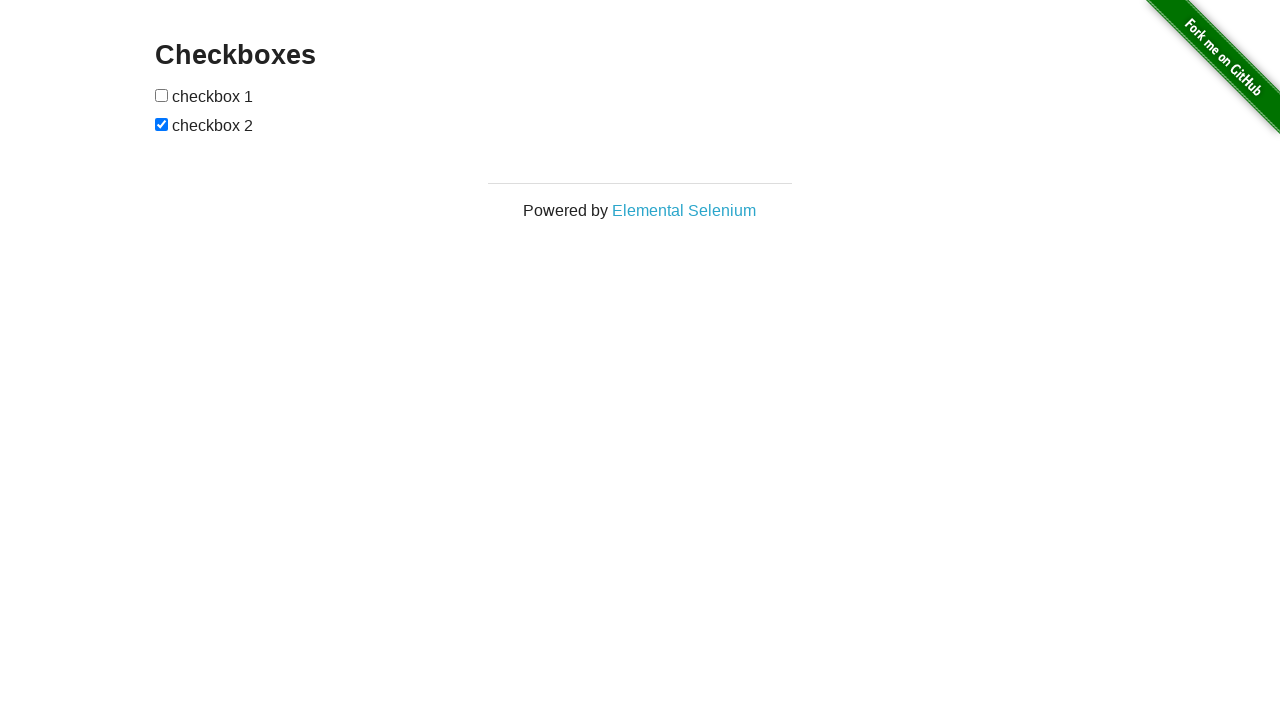